Tests that entering a number above 100 displays the error message "Number is too big"

Starting URL: https://acctabootcamp.github.io/site/tasks/enter_a_number

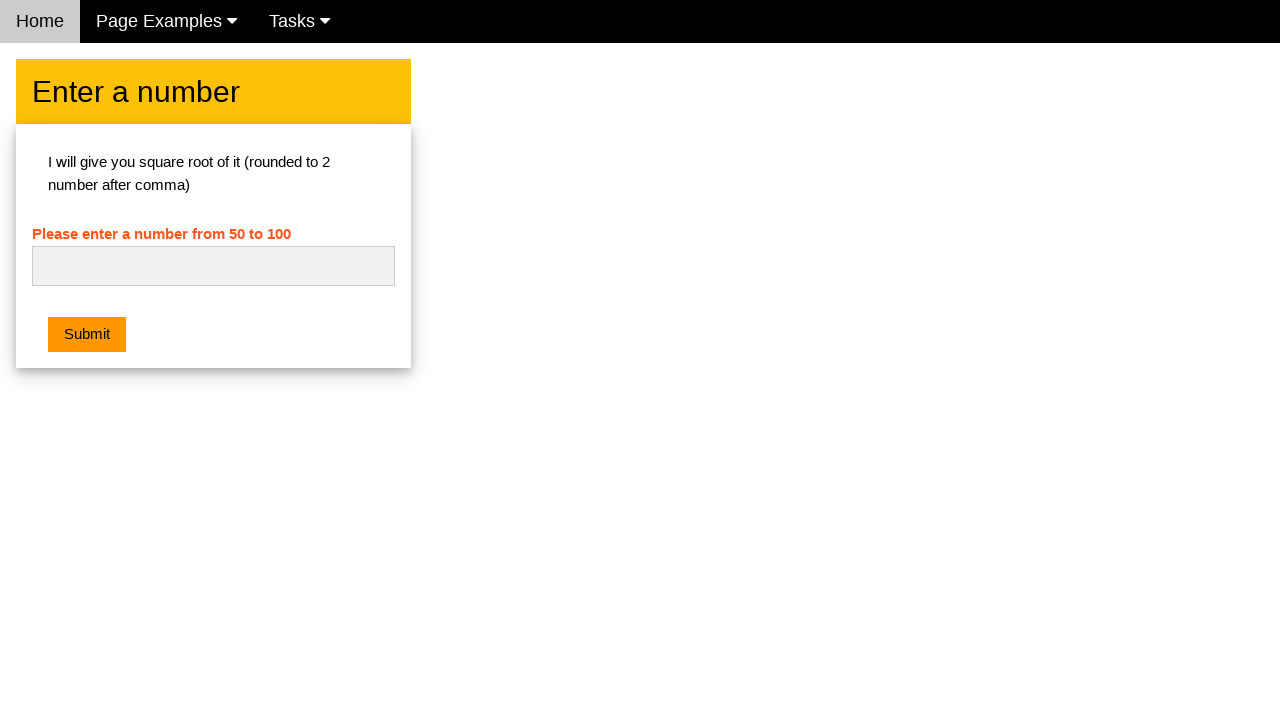

Navigated to the enter a number task page
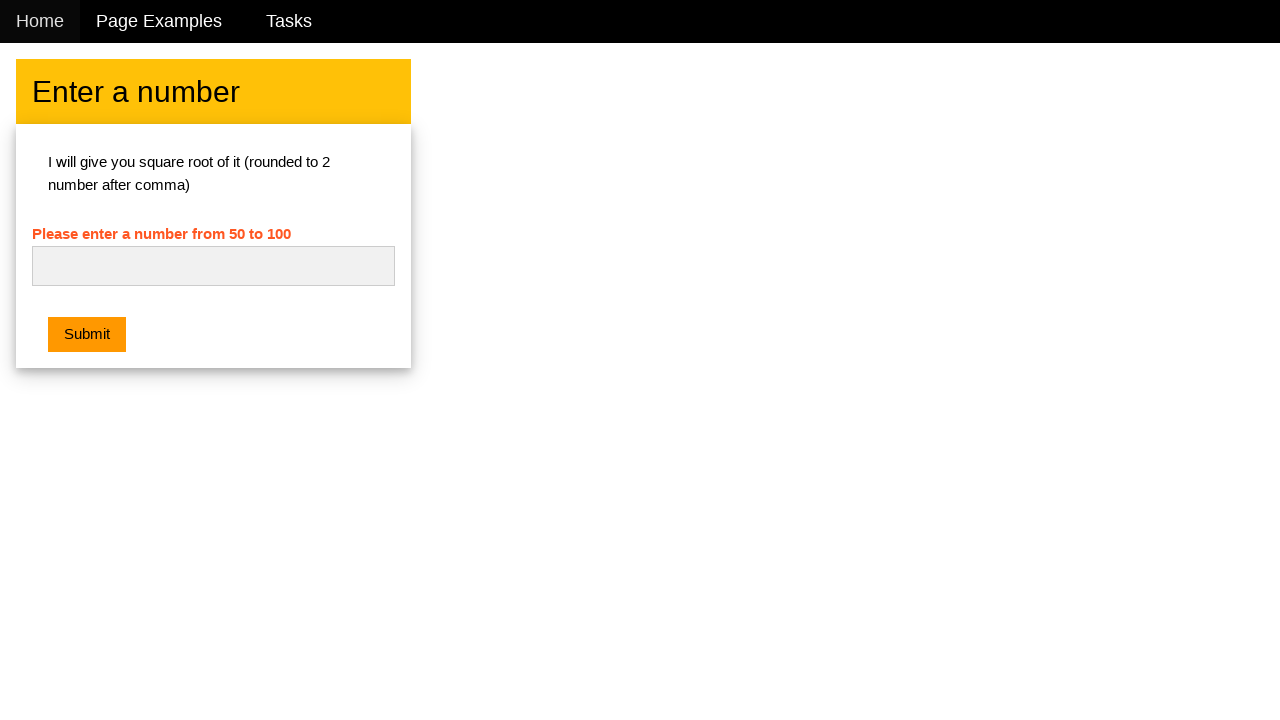

Filled number input with 105 (a number above 100) on #numb
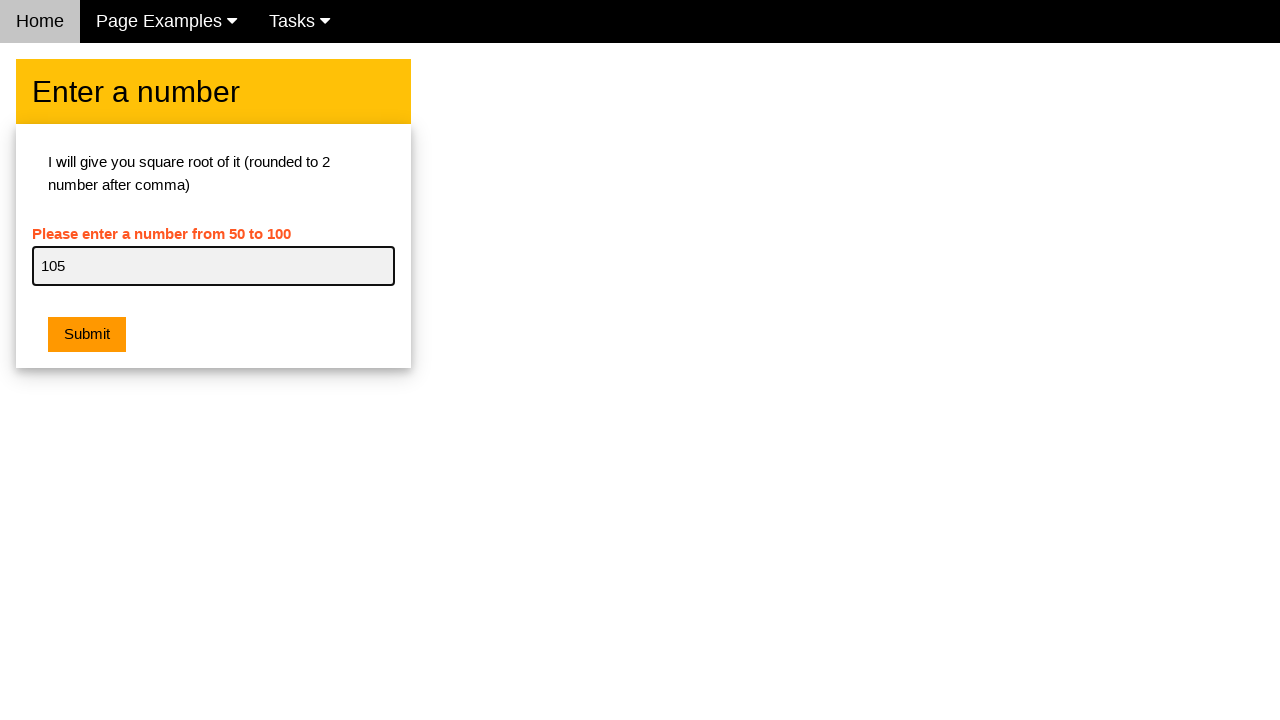

Clicked the submit button at (87, 335) on .w3-orange
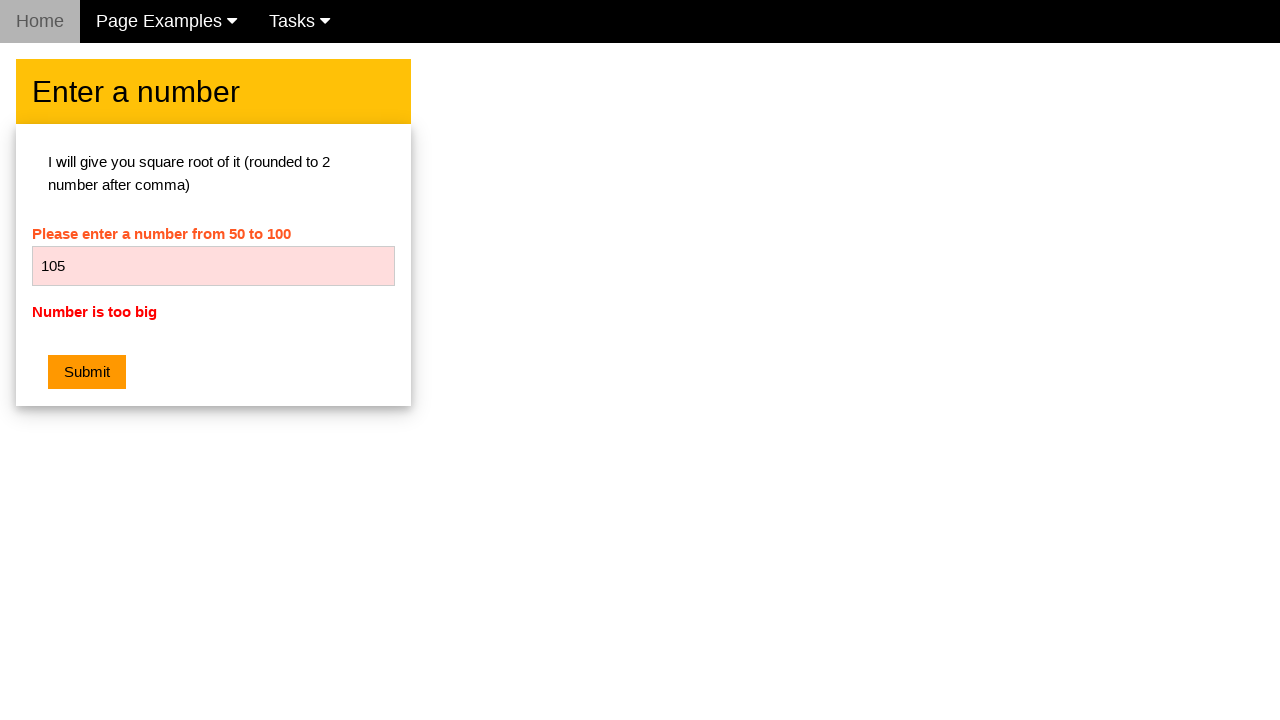

Error message element became visible
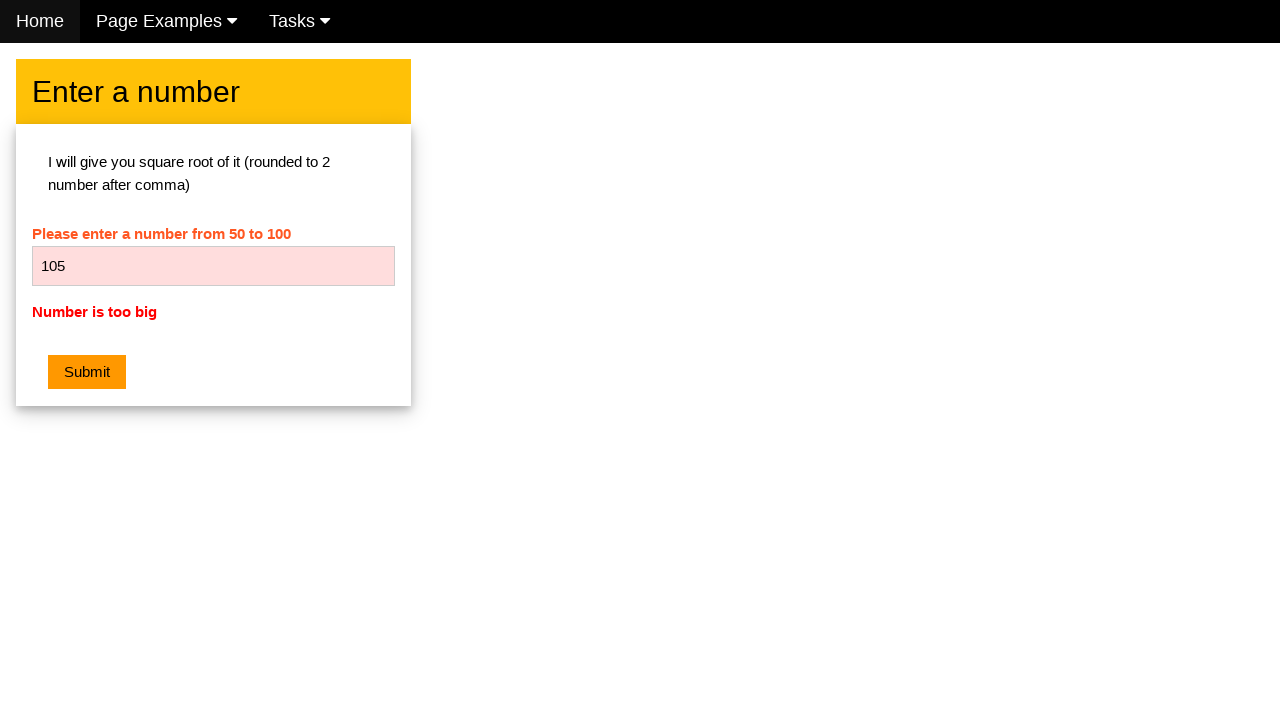

Verified error message displays 'Number is too big'
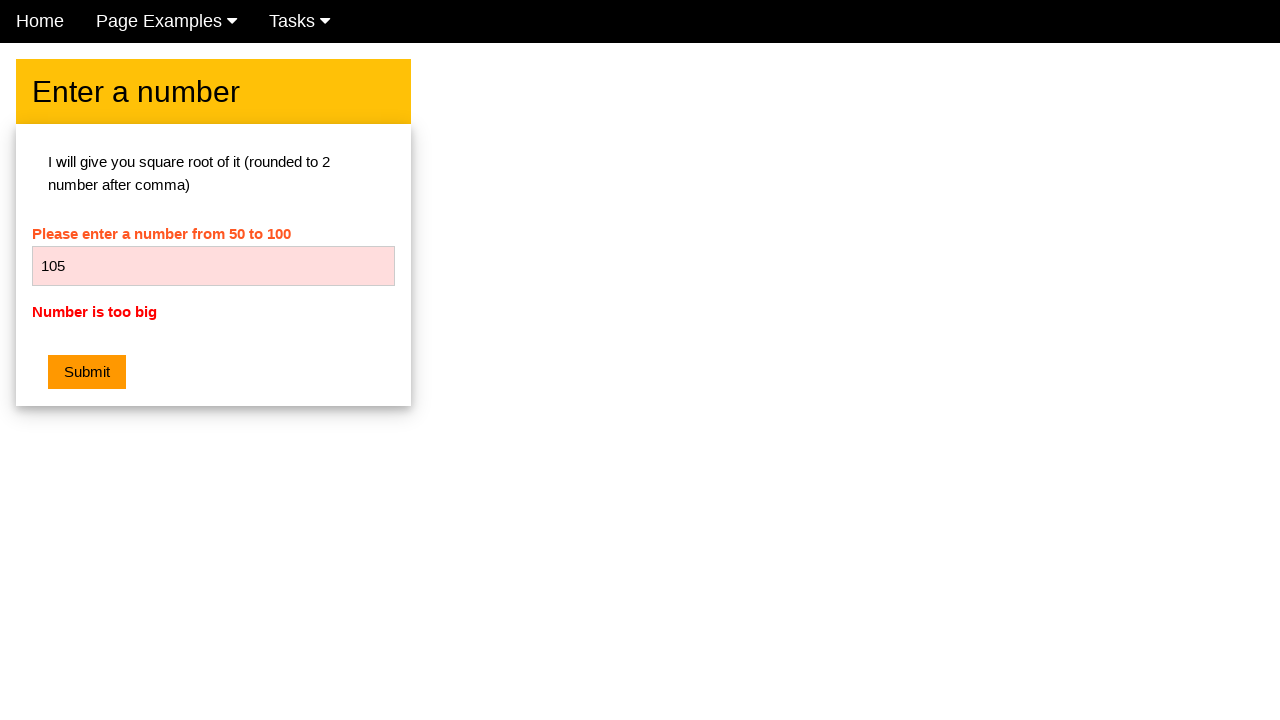

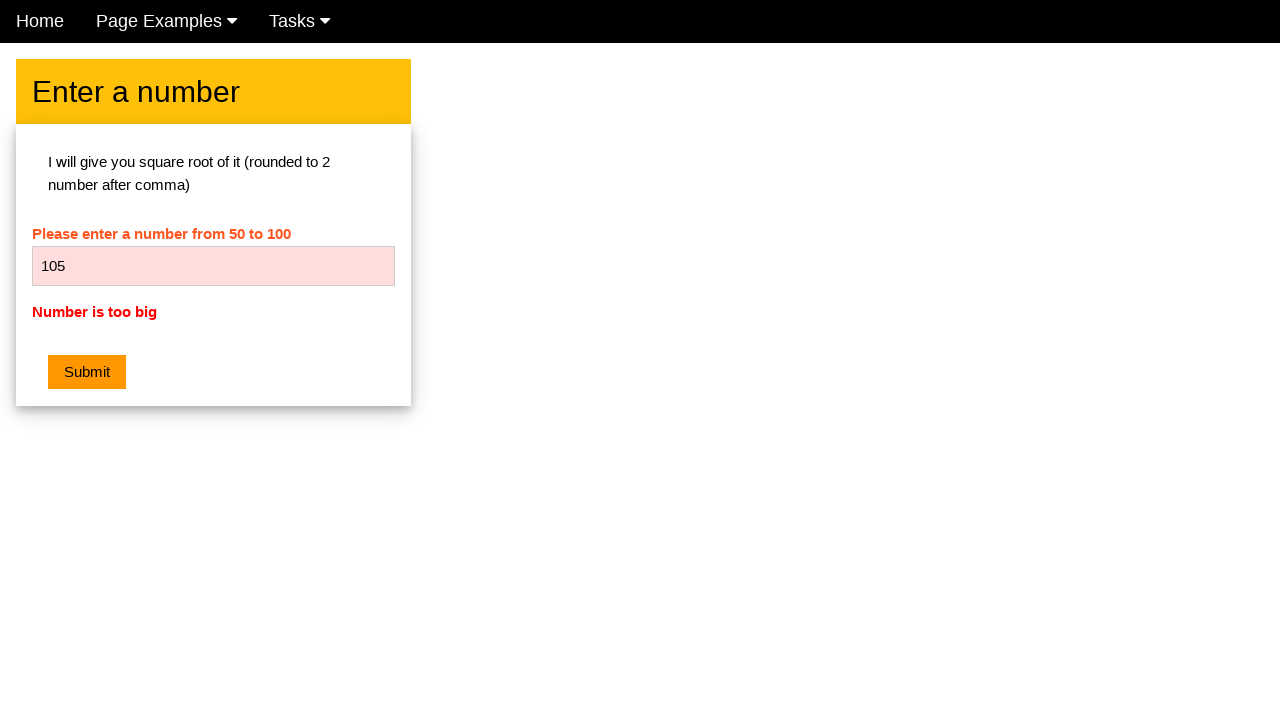